Tests renting a cat by entering ID 1 and verifying the cat is marked as rented out

Starting URL: https://cs1632.appspot.com/

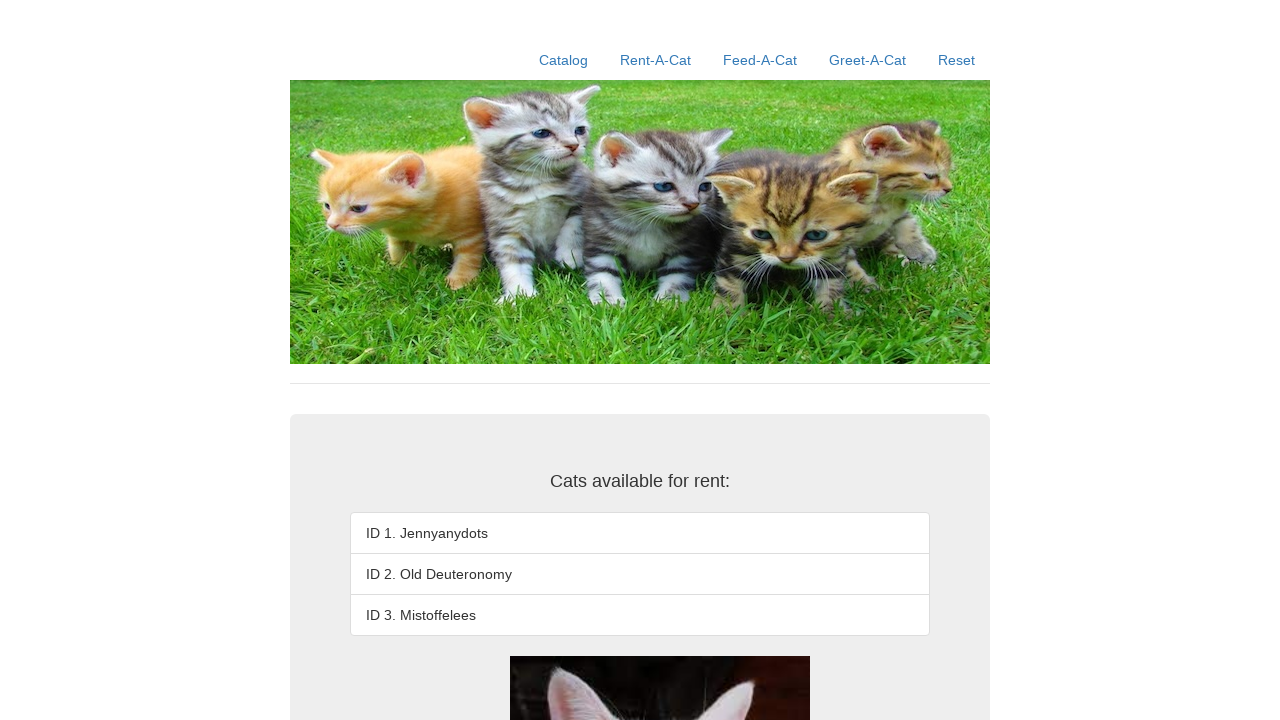

Clicked Reset button to ensure clean state at (956, 60) on text=Reset
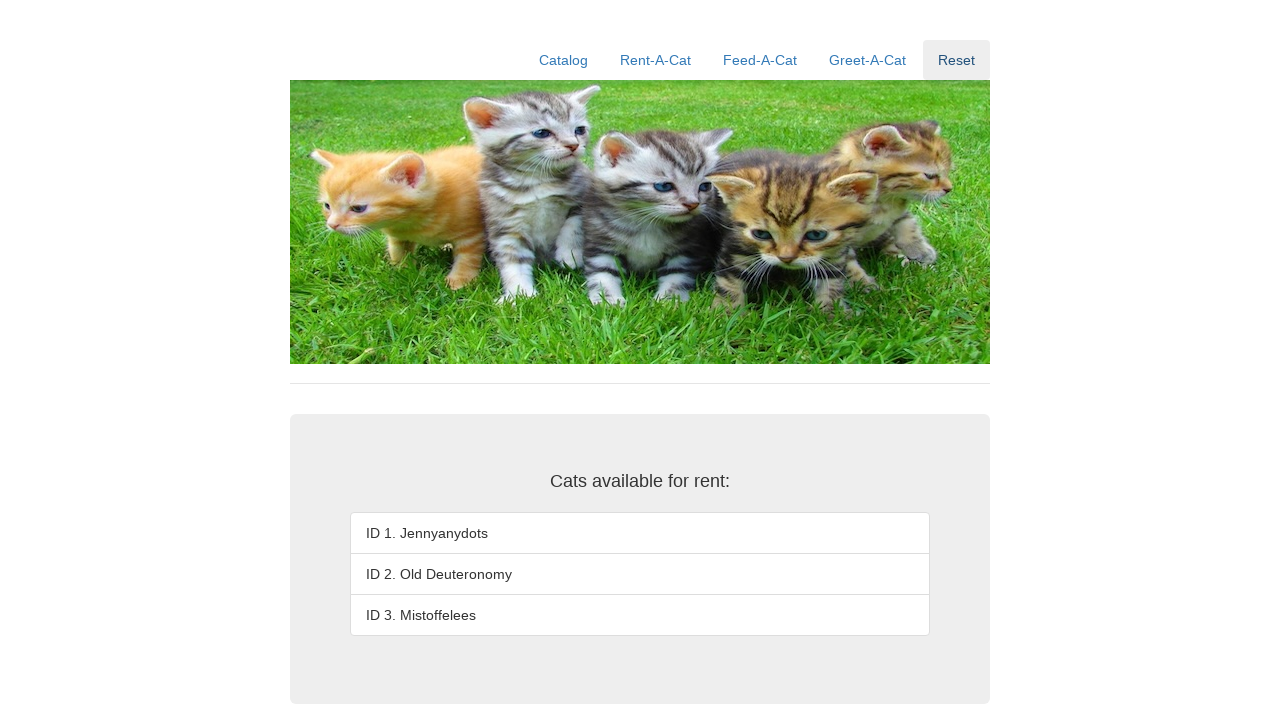

Clicked Rent-A-Cat navigation link at (656, 60) on text=Rent-A-Cat
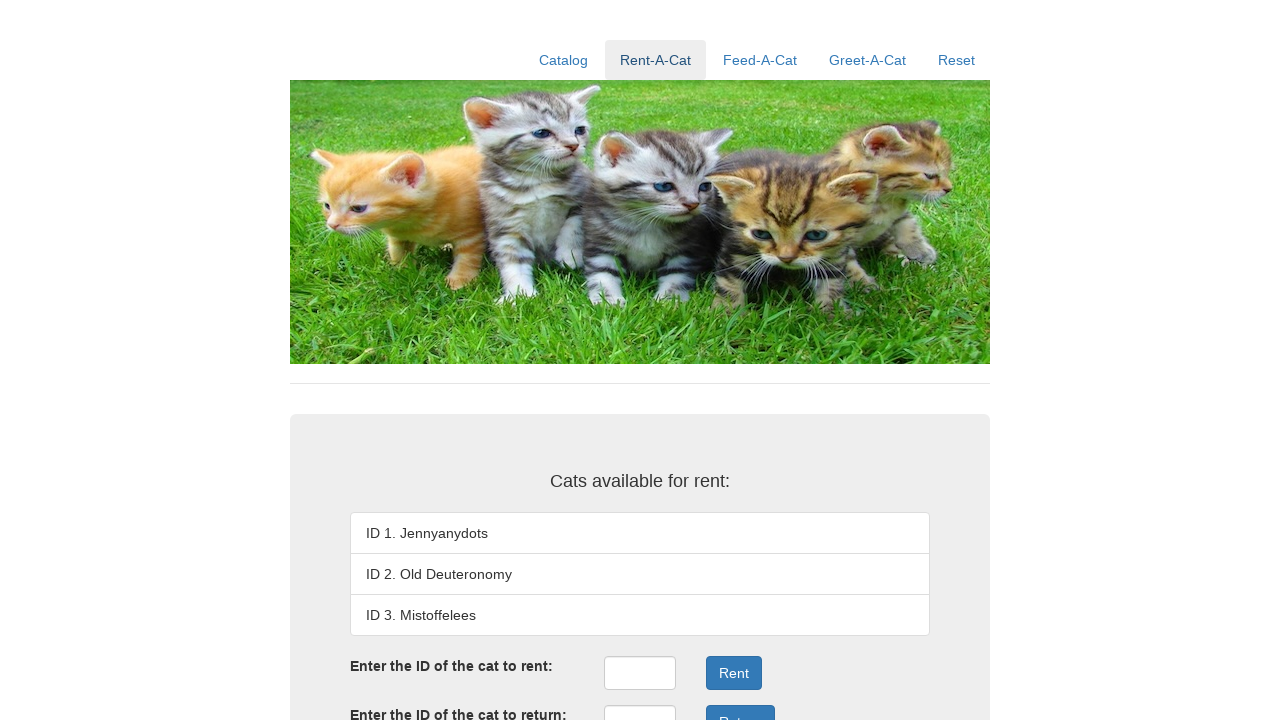

Clicked on rent ID input field at (640, 673) on #rentID
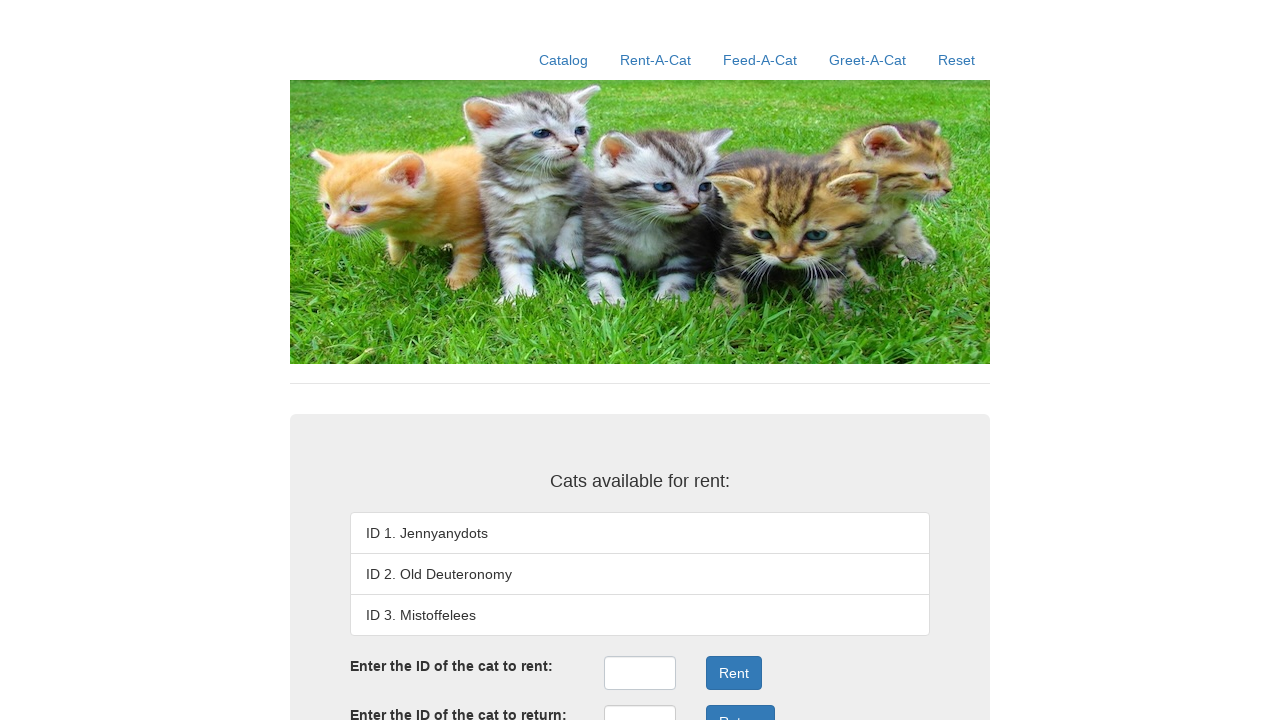

Filled rent ID field with '1' on #rentID
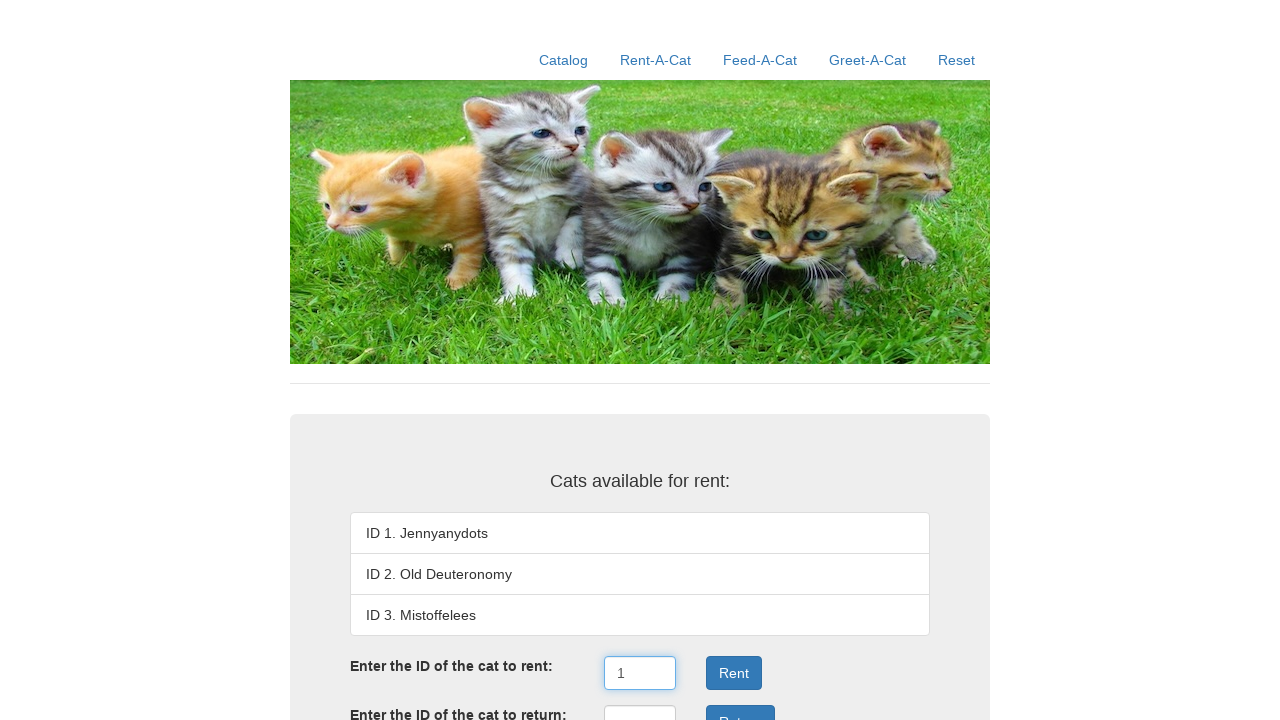

Clicked submit button to rent cat ID 1 at (734, 673) on .form-group:nth-child(3) .btn
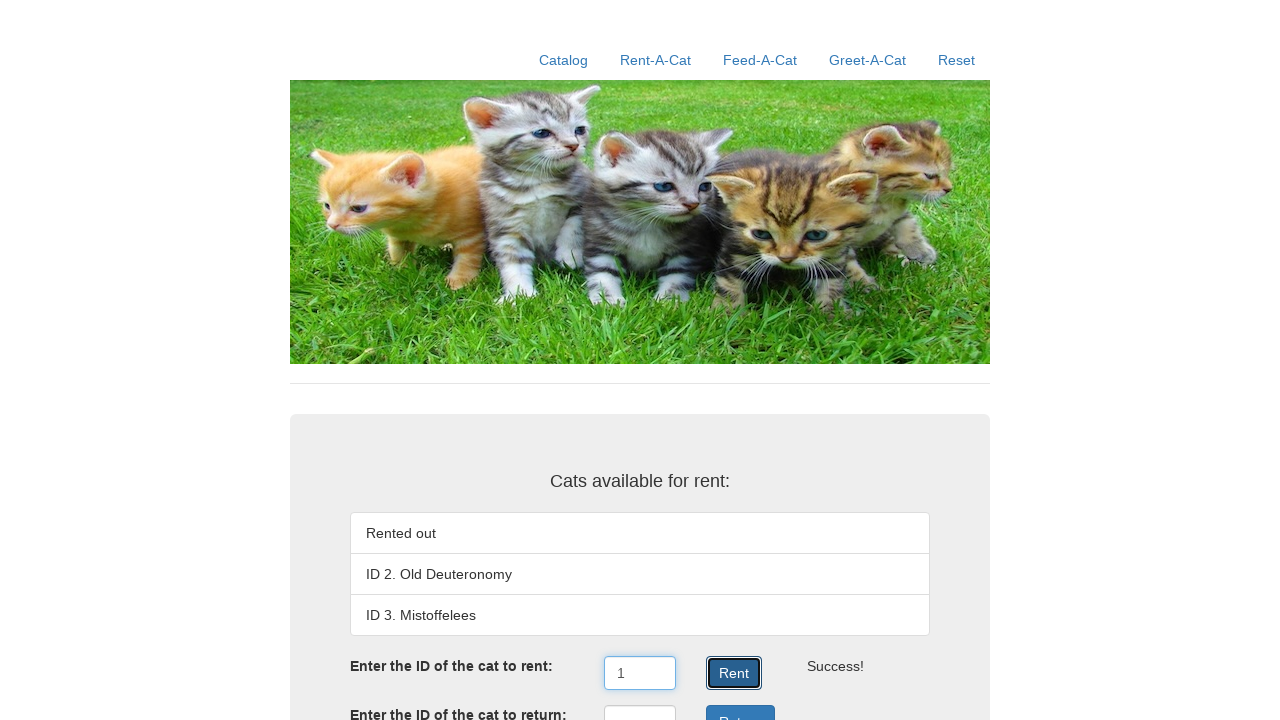

Waited for cat list to load
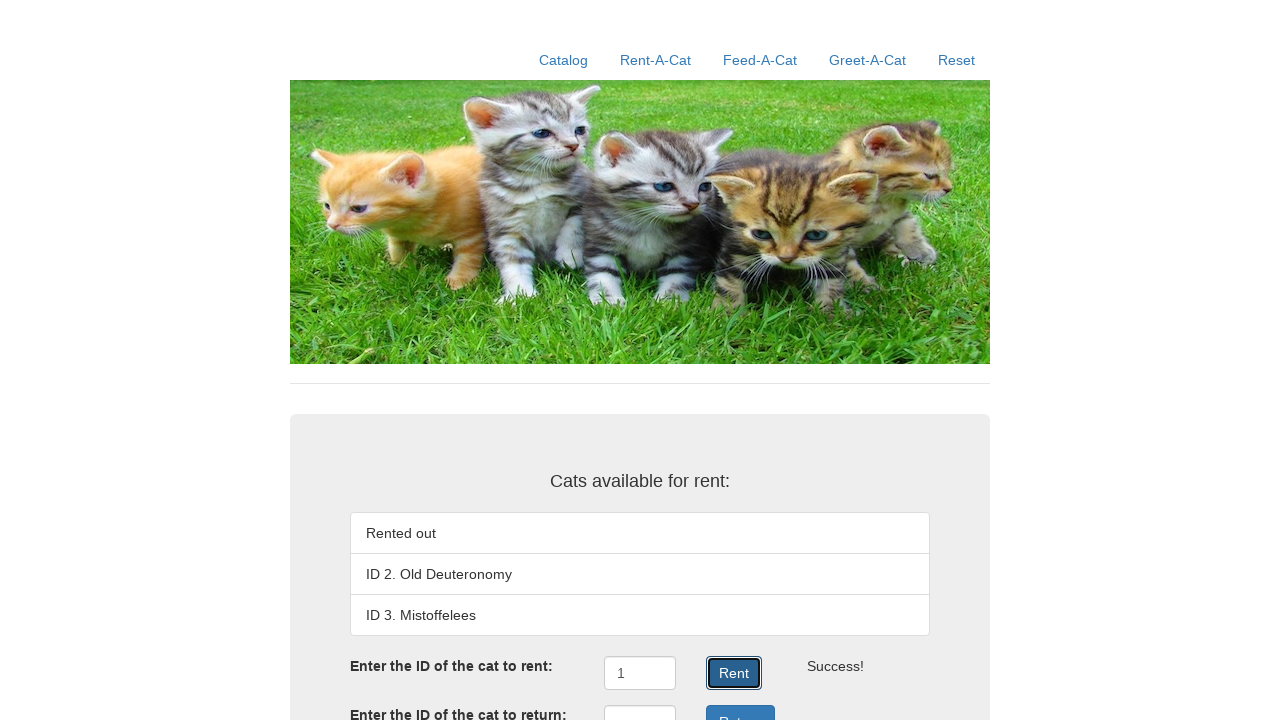

Verified first cat (ID 1) is marked as 'Rented out'
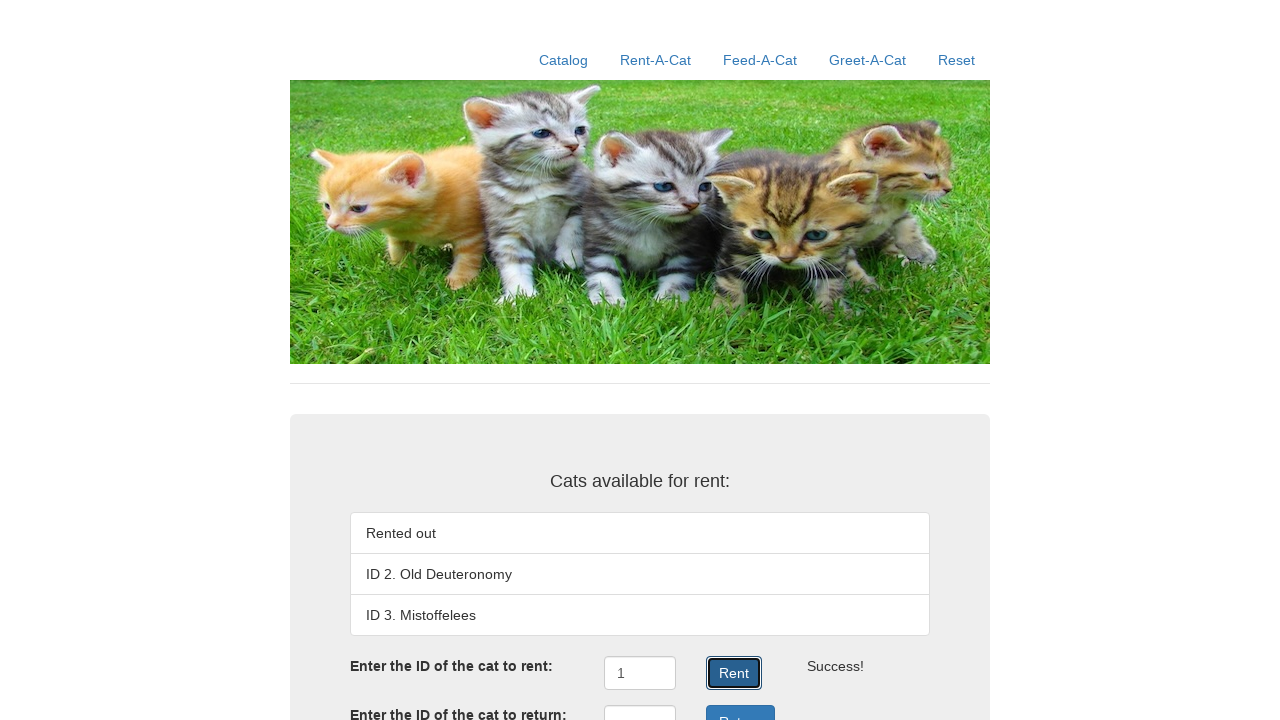

Verified second cat (ID 2. Old Deuteronomy) is available
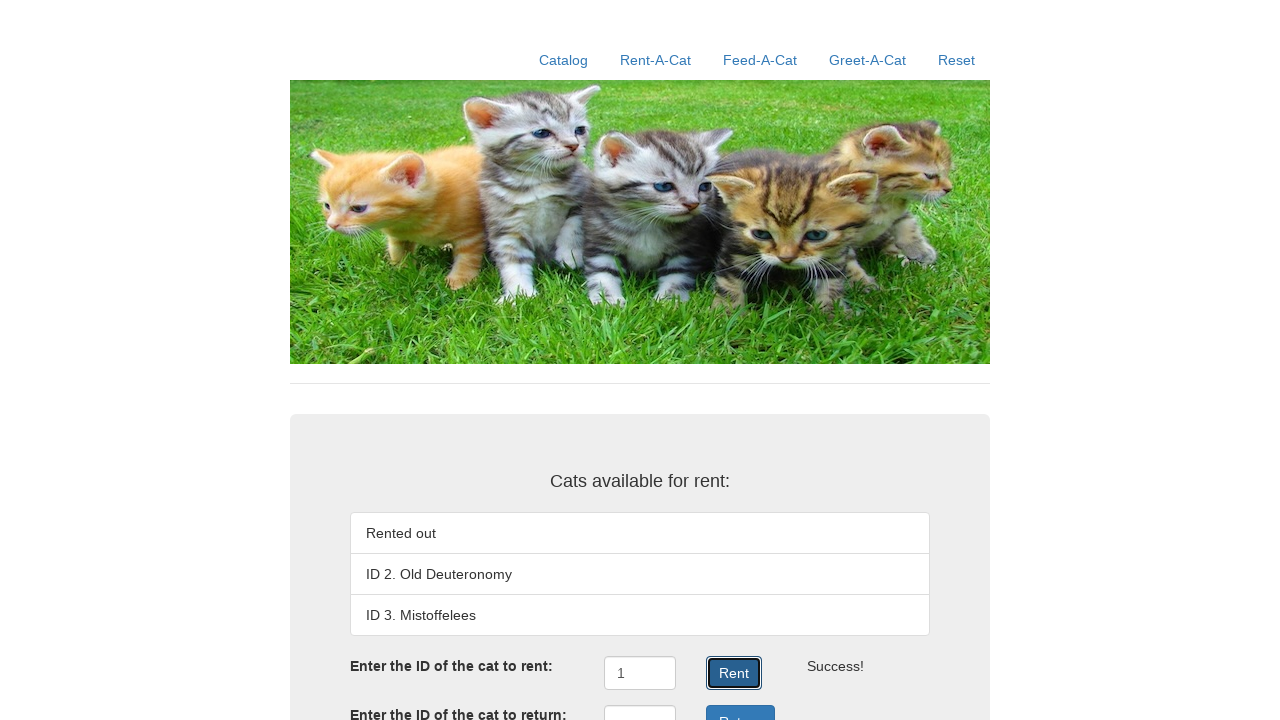

Verified third cat (ID 3. Mistoffelees) is available
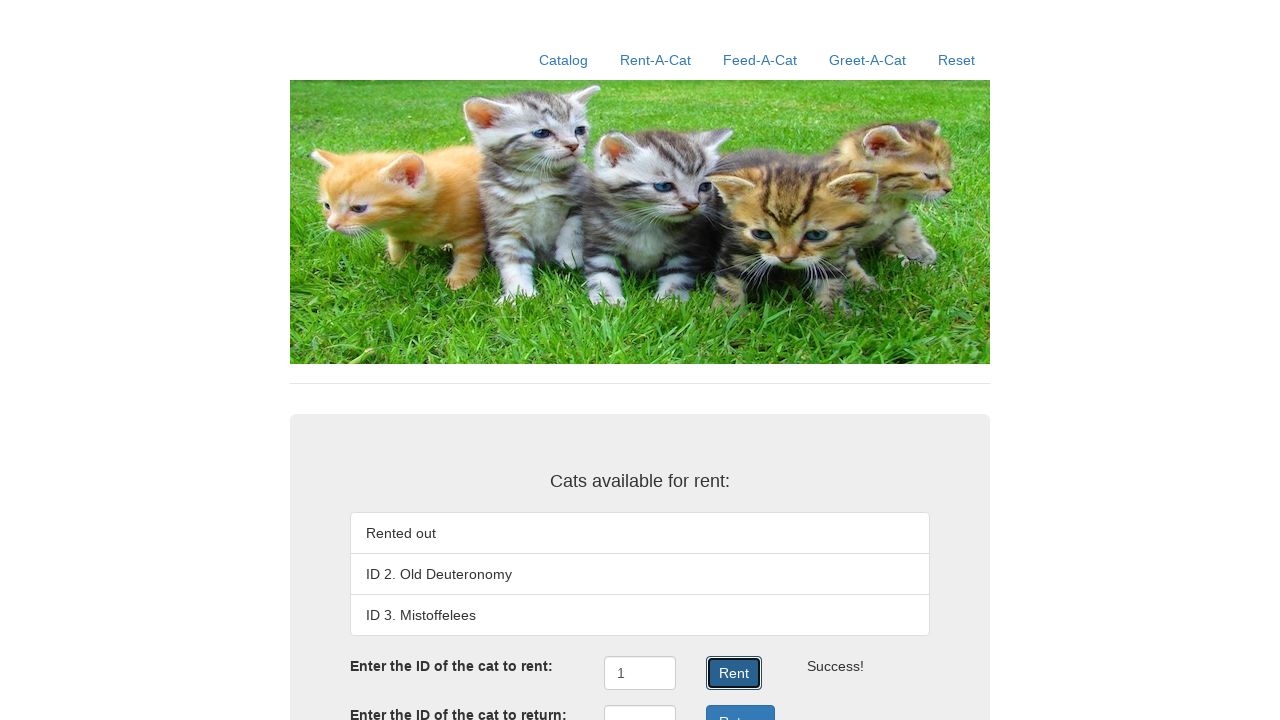

Verified rent result shows 'Success!'
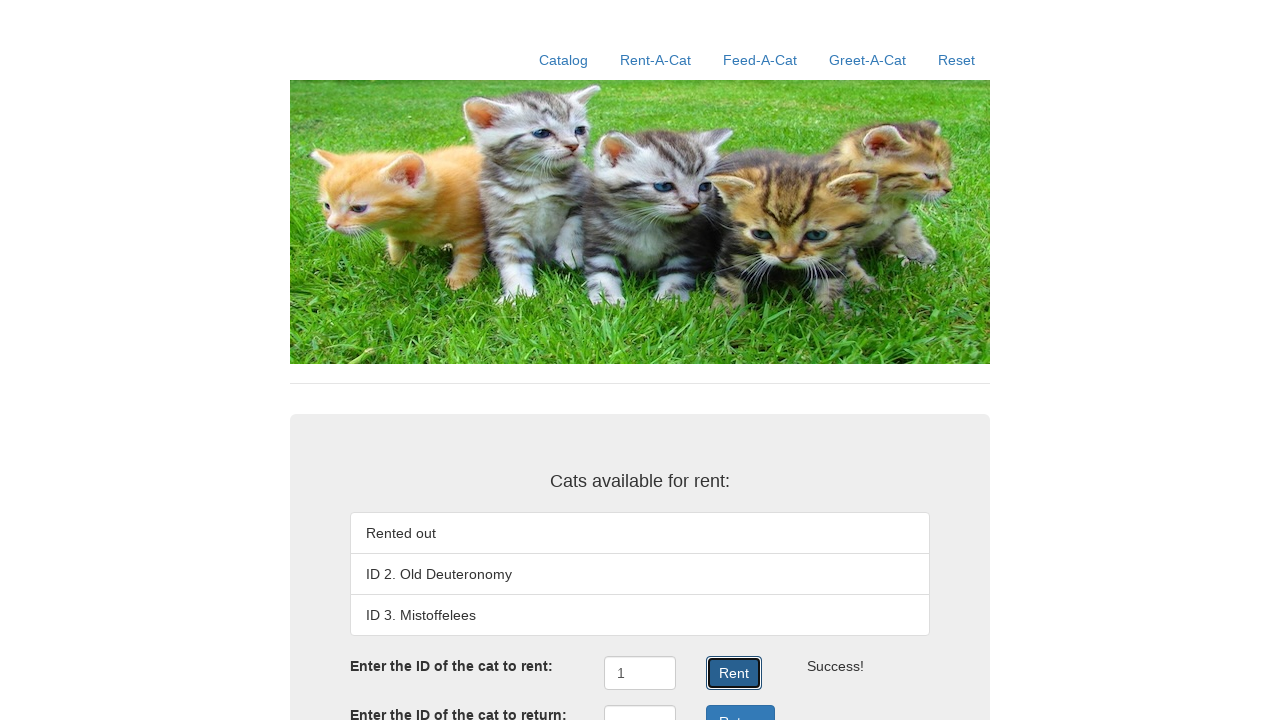

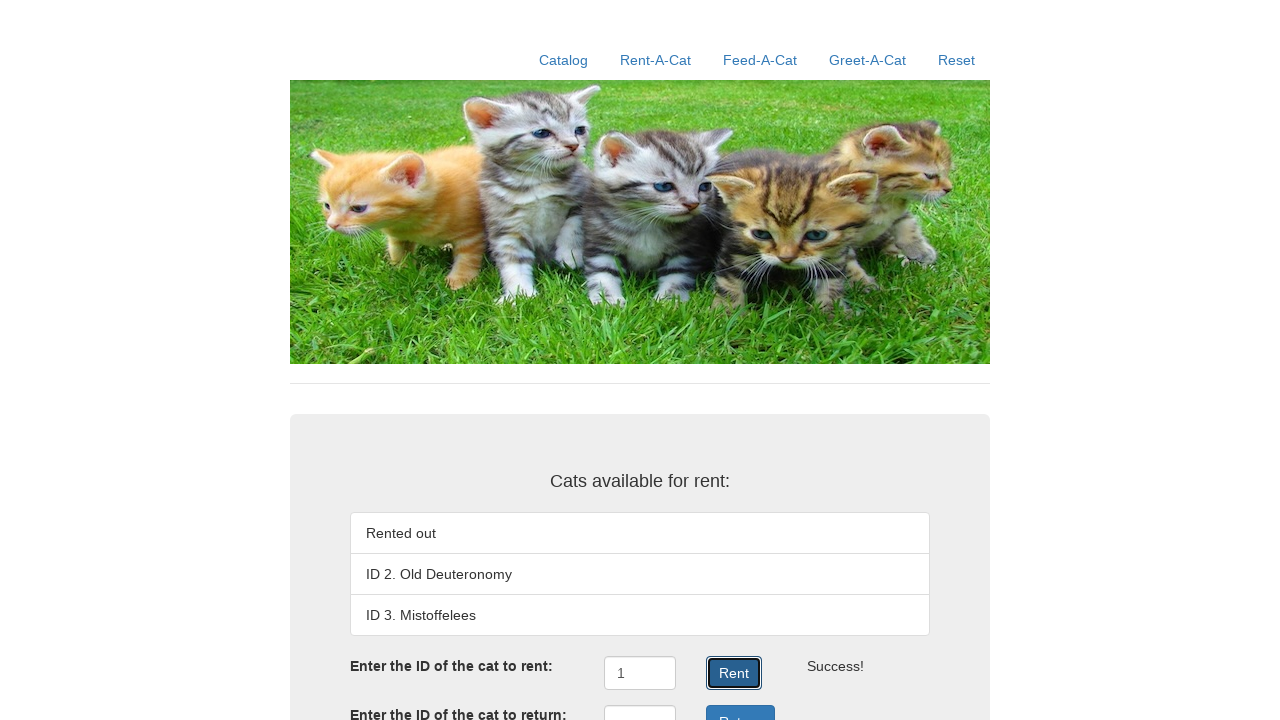